Tests clicking a button that triggers a delayed JavaScript alert after 5 seconds, then accepts it

Starting URL: https://demoqa.com/alerts

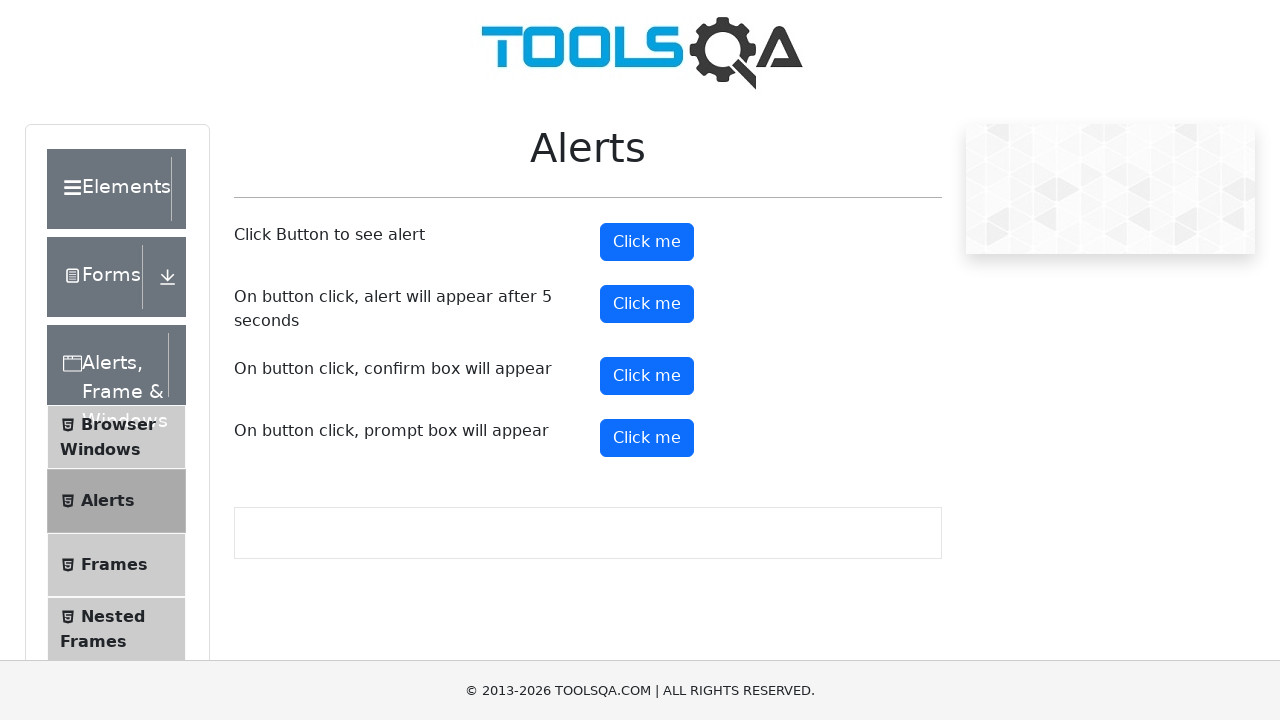

Set up dialog handler to accept the delayed alert
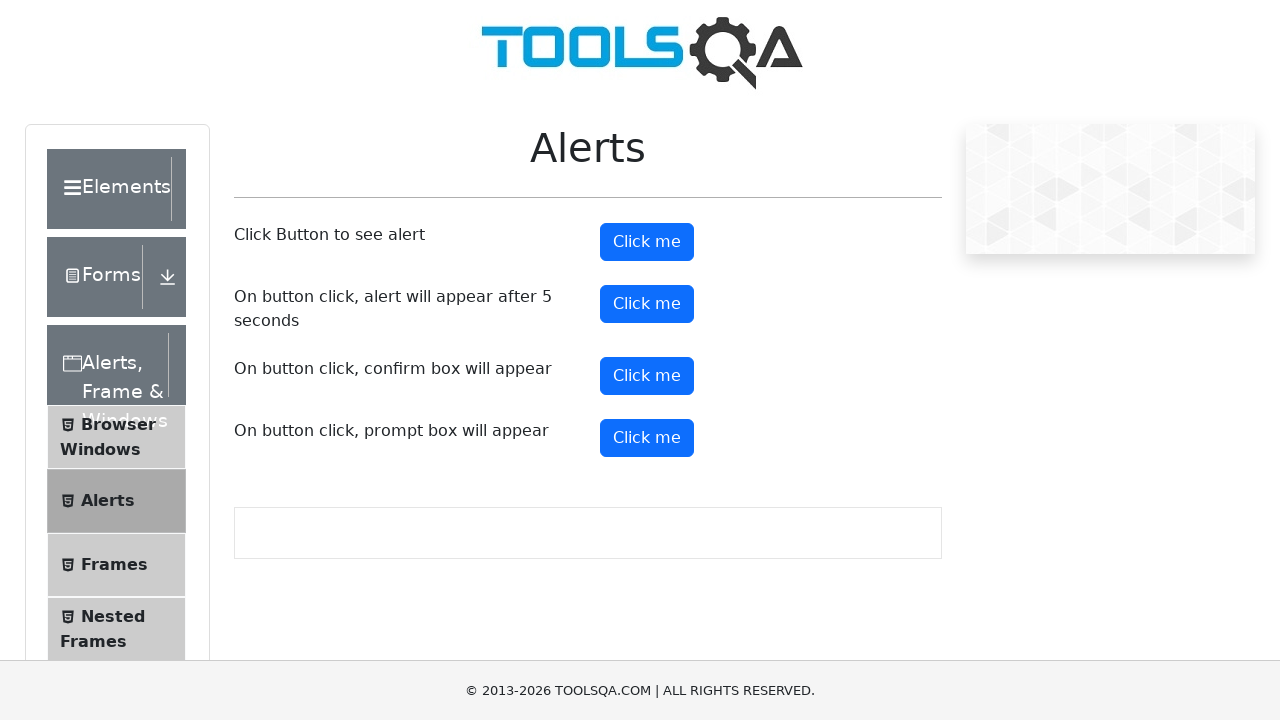

Clicked the timer alert button at (647, 304) on #timerAlertButton
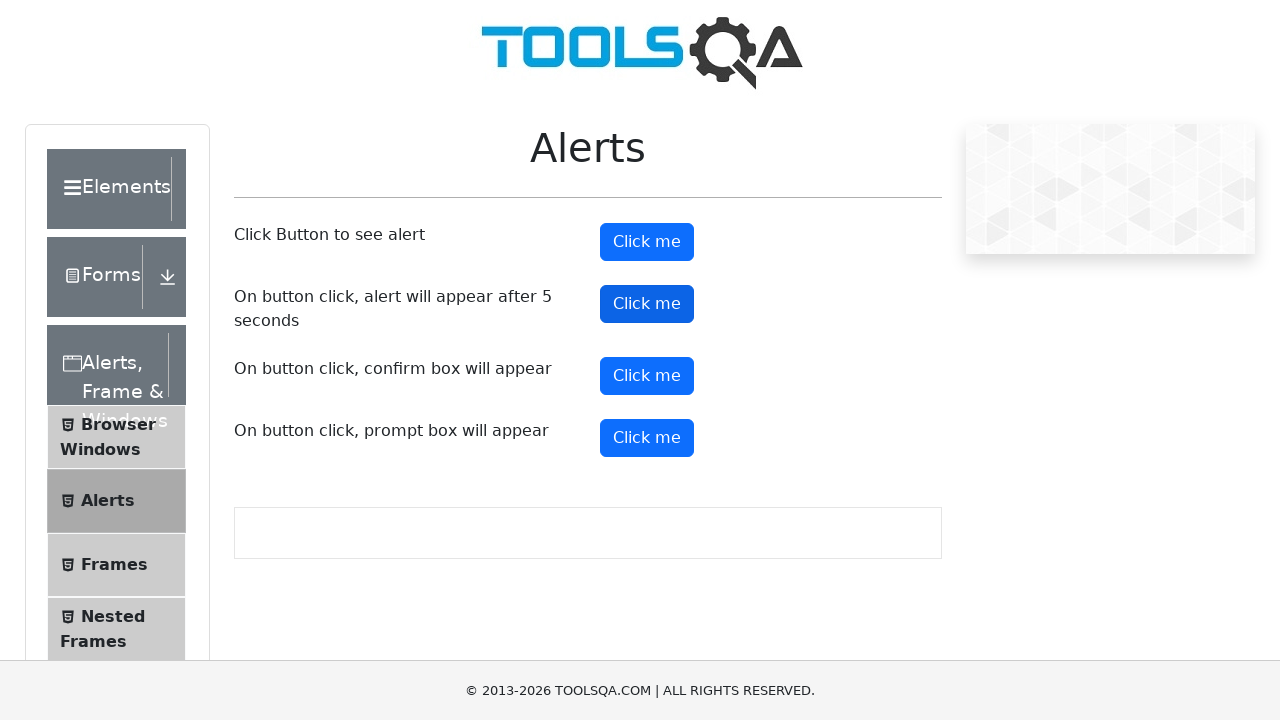

Waited 5 seconds for the delayed alert to appear and be accepted
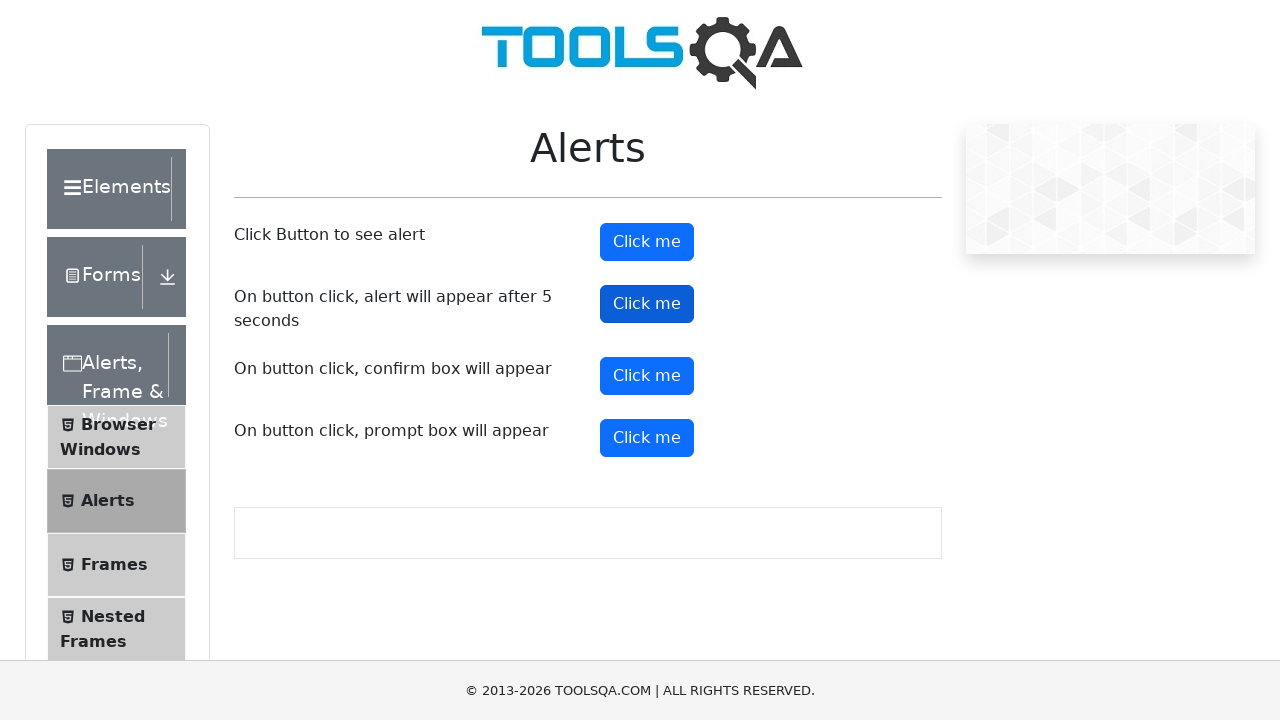

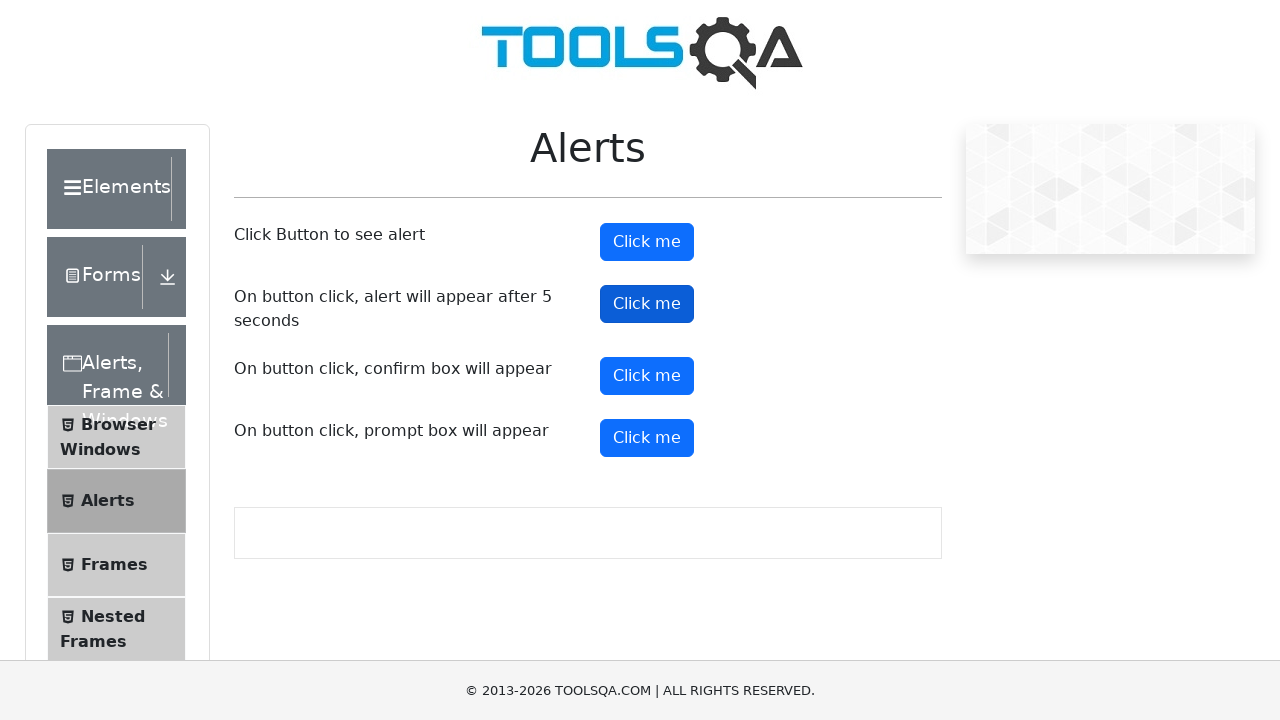